Tests drag and drop functionality by dragging item "One" to the position of item "Three" in the sortable list

Starting URL: https://demoqa.com

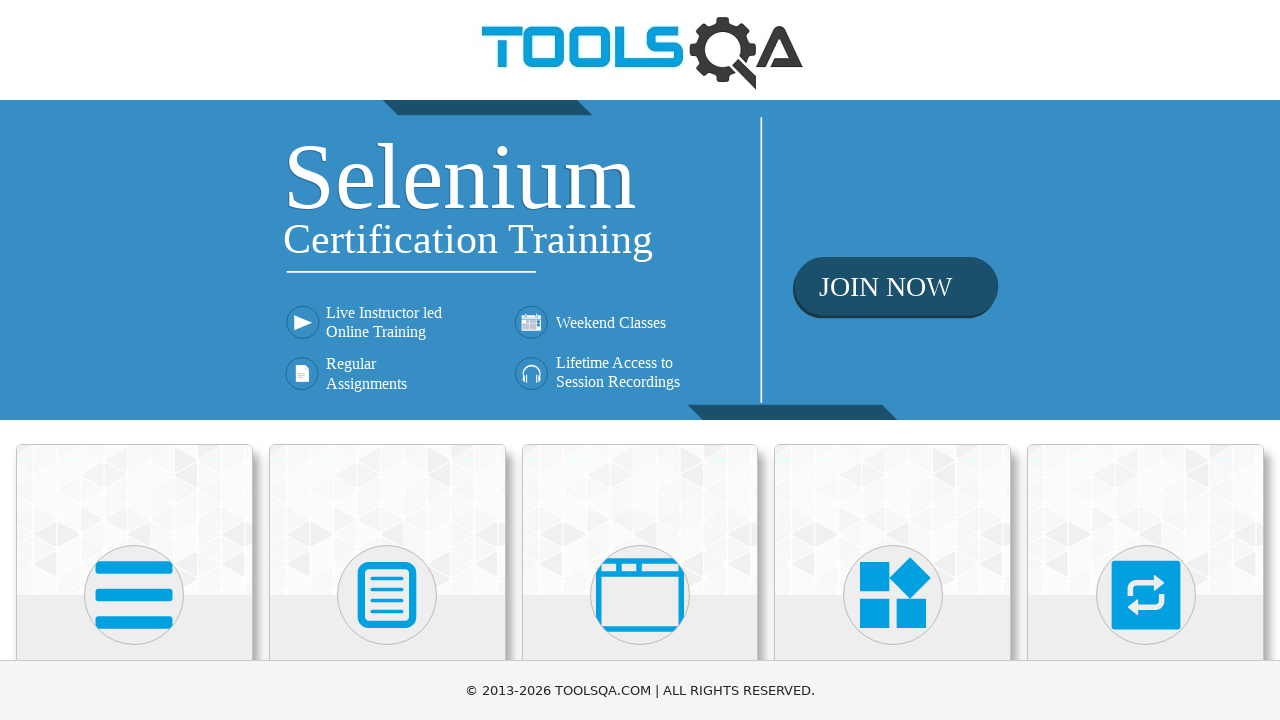

Clicked on Interactions heading at (1146, 360) on internal:role=heading[name="Interactions"i]
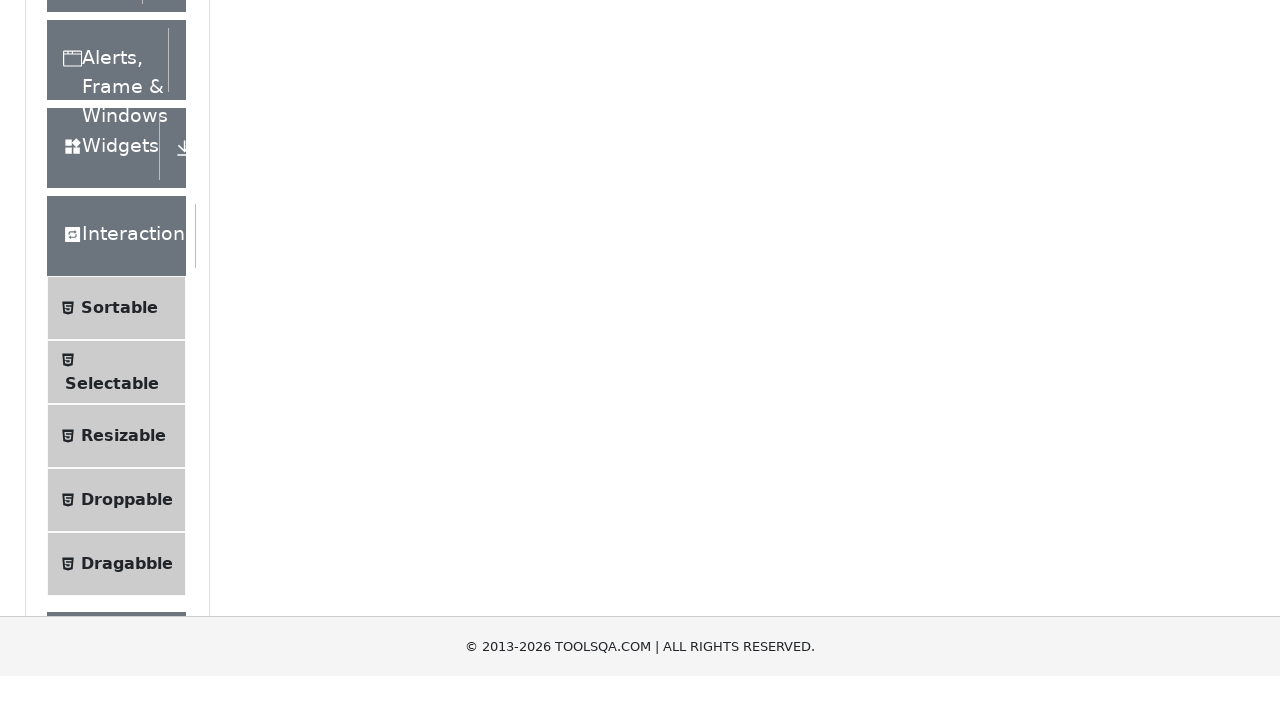

Clicked on Sortable option at (119, 613) on internal:text="Sortable"i
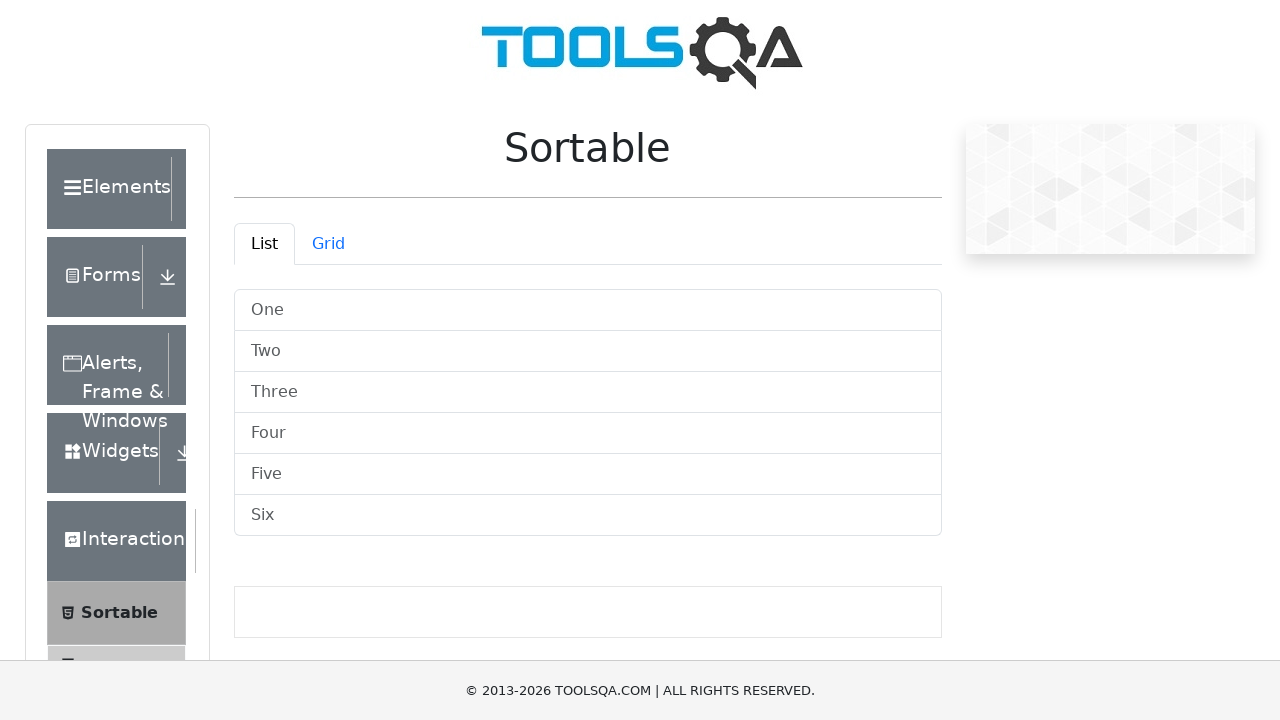

Hovered over item 'One' at (588, 310) on .vertical-list-container .list-group-item >> internal:has-text="One"i
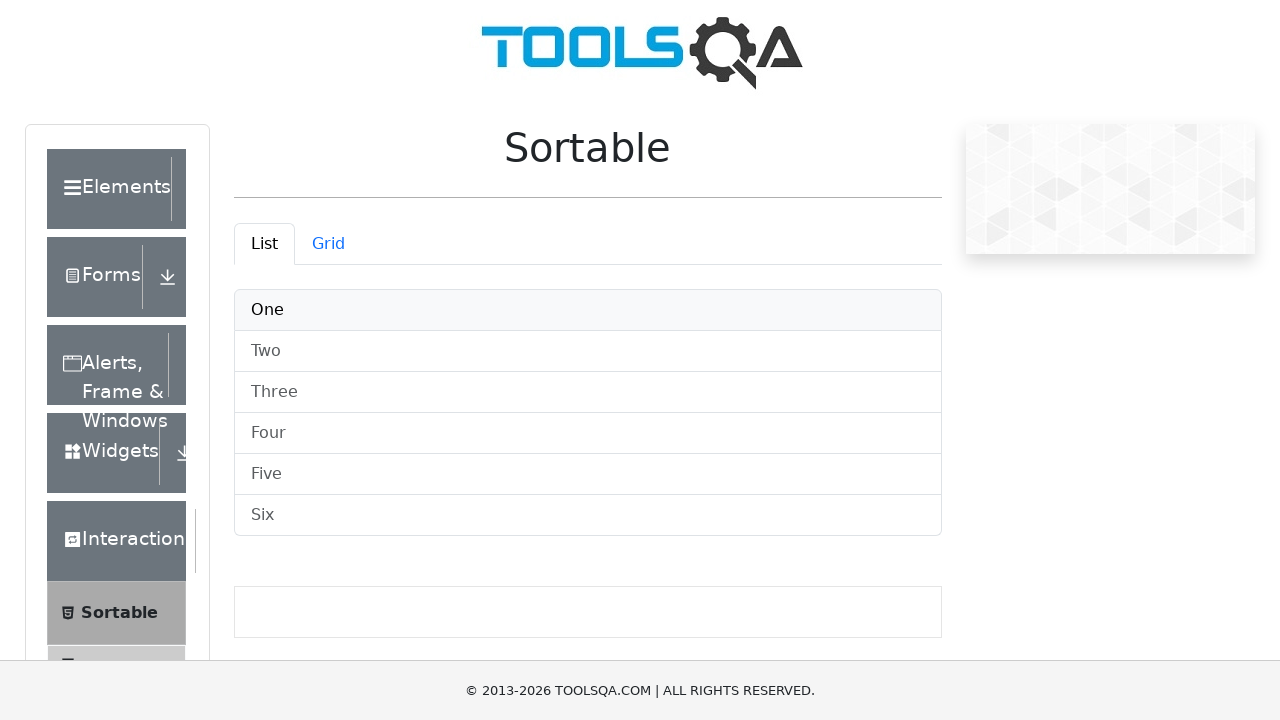

Dragged item 'One' and dropped it to item 'Three' position at (588, 392)
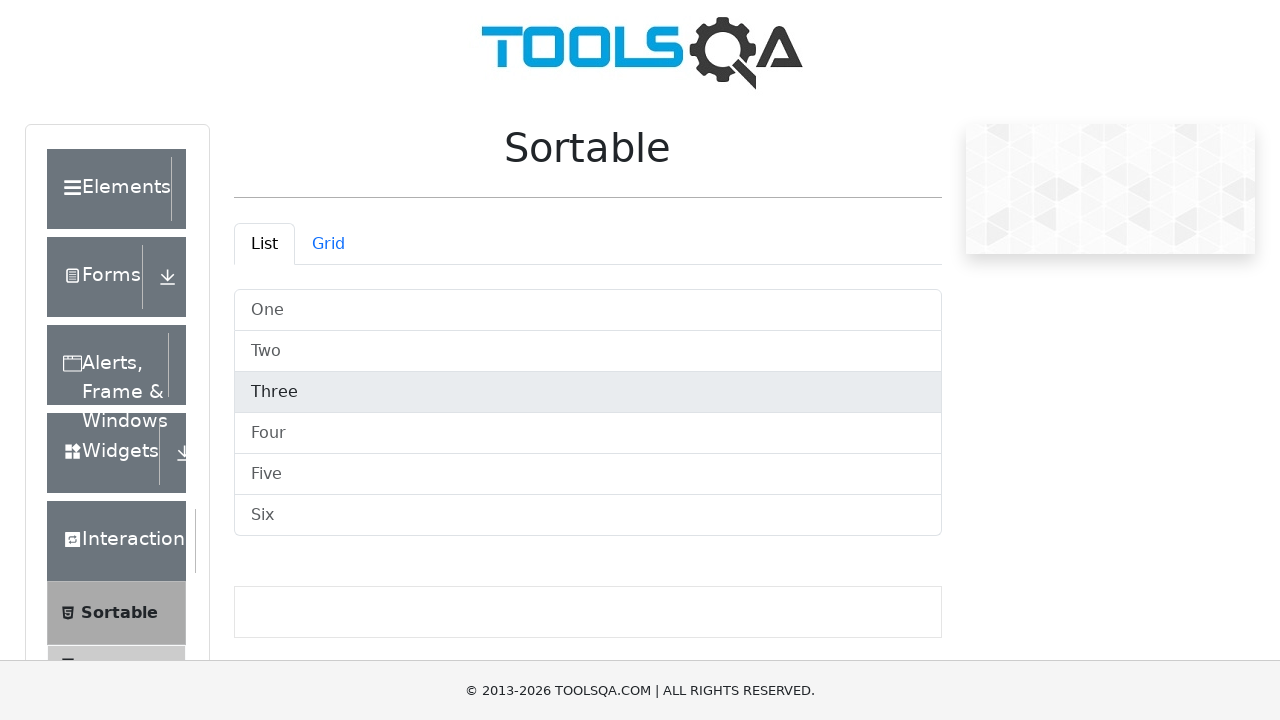

List reordering completed and items are visible
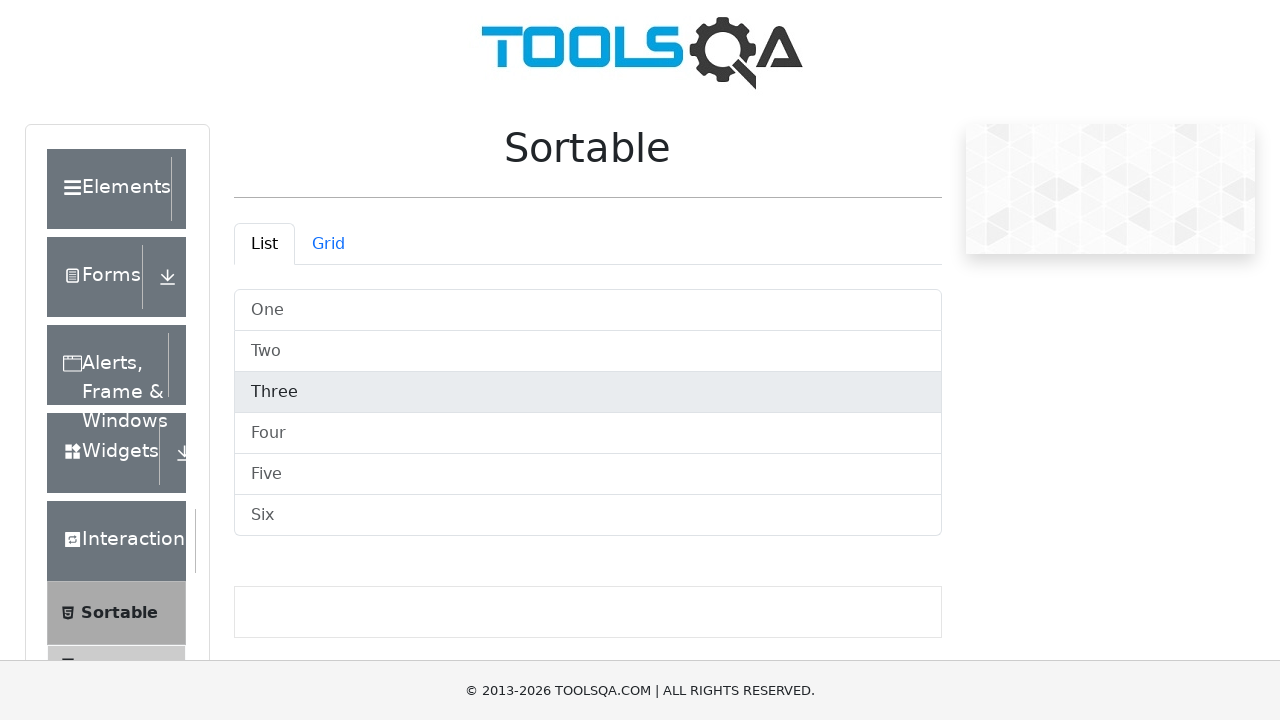

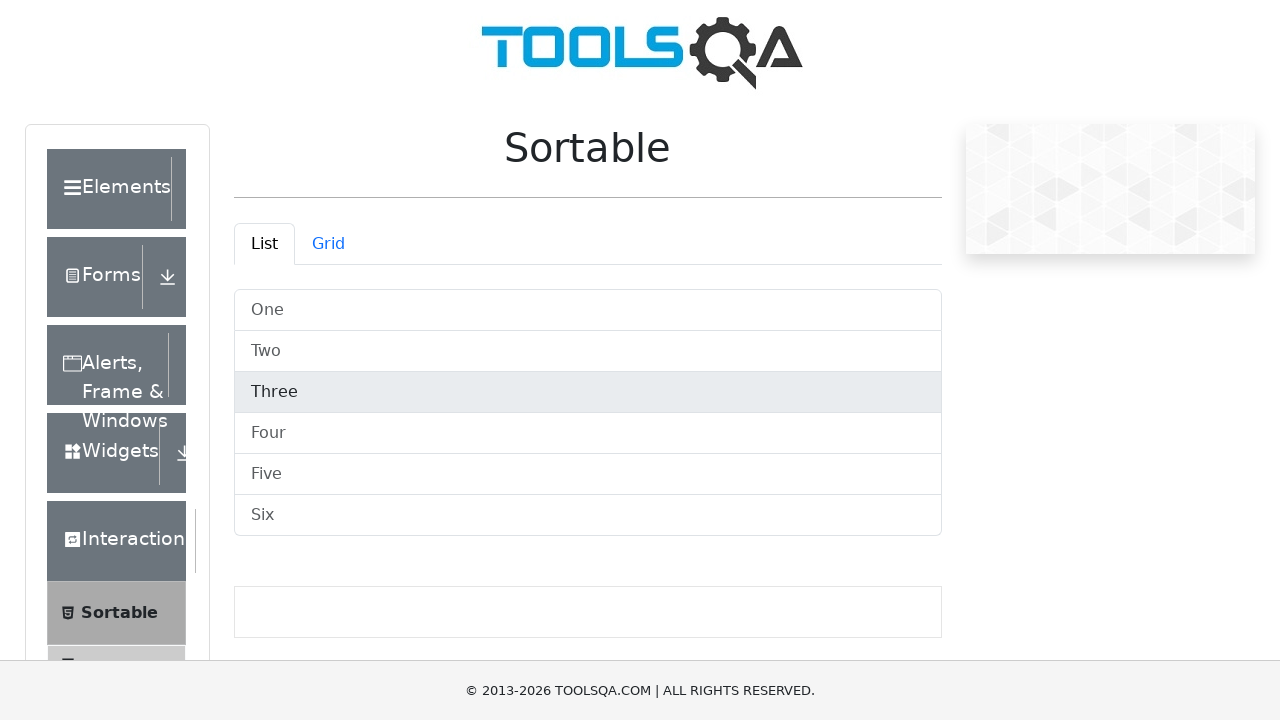